Tests the "Join Us" page on the House of Test website by navigating to it and verifying that the main heading element (h1.display) is visible on the page.

Starting URL: https://www.houseoftest.ch/join-us

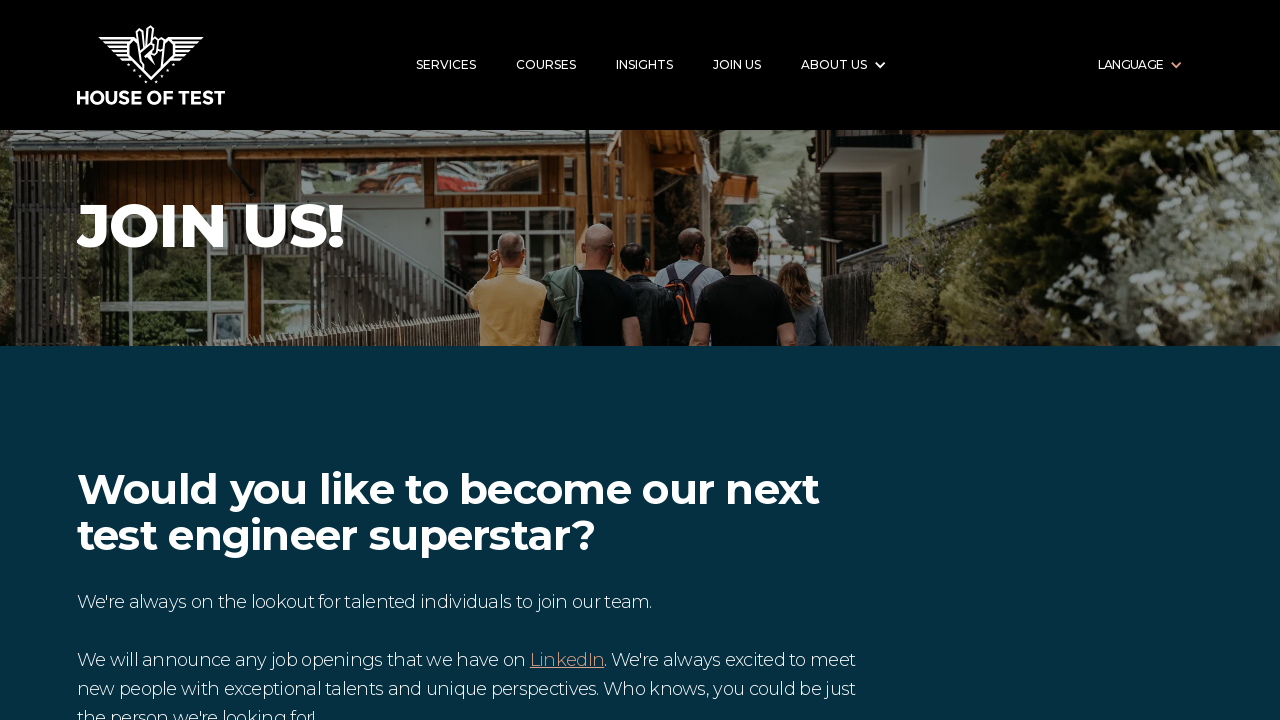

Navigated to Join Us page at https://www.houseoftest.ch/join-us
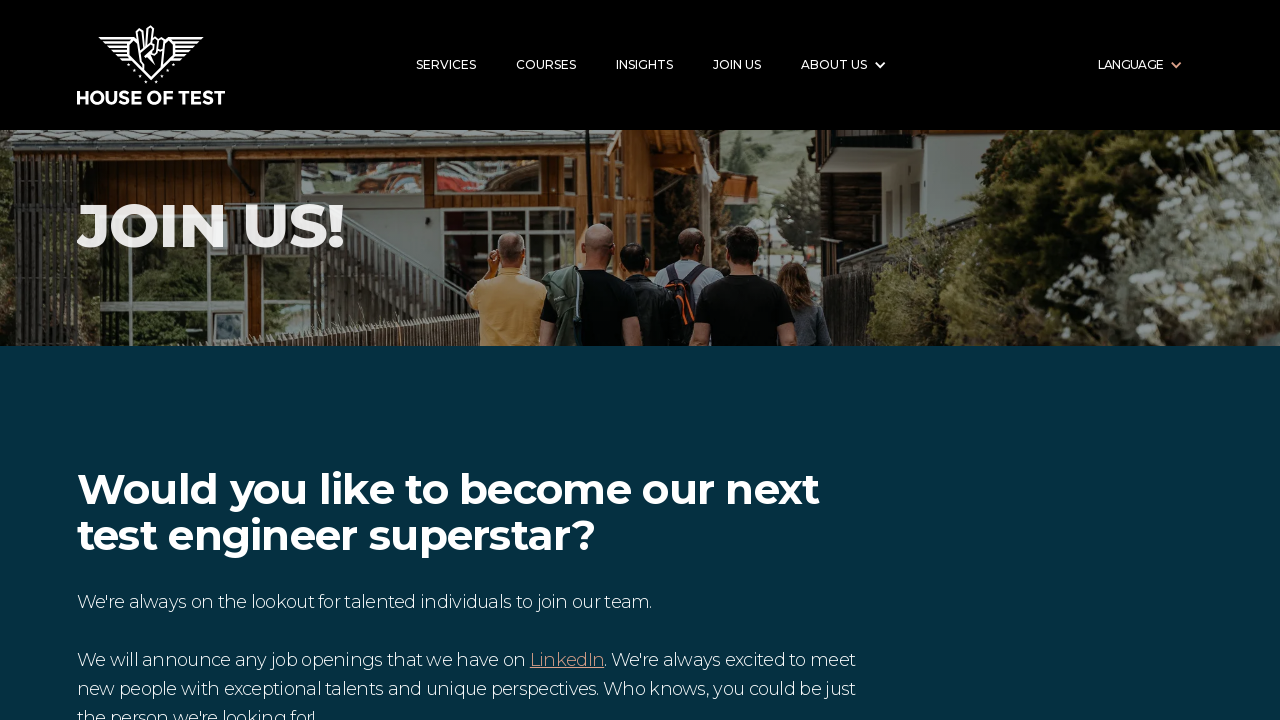

Main heading element (h1.display) is visible on the page
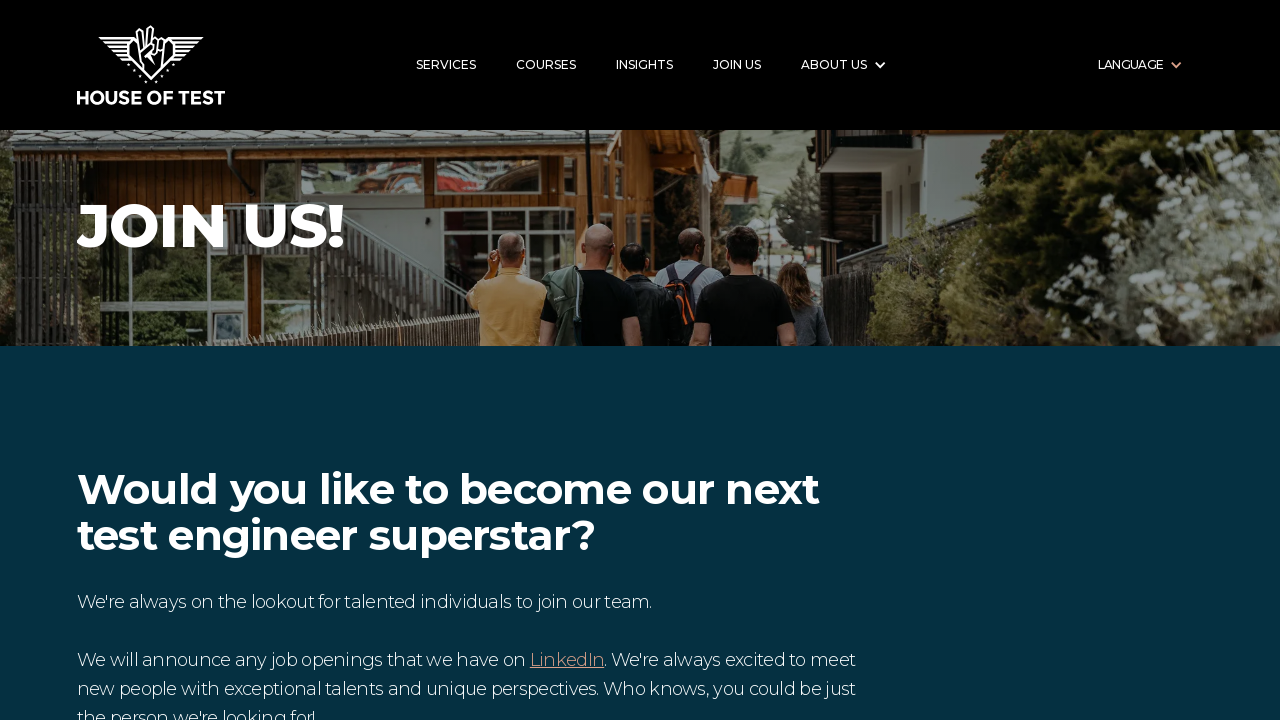

Located the h1.display element
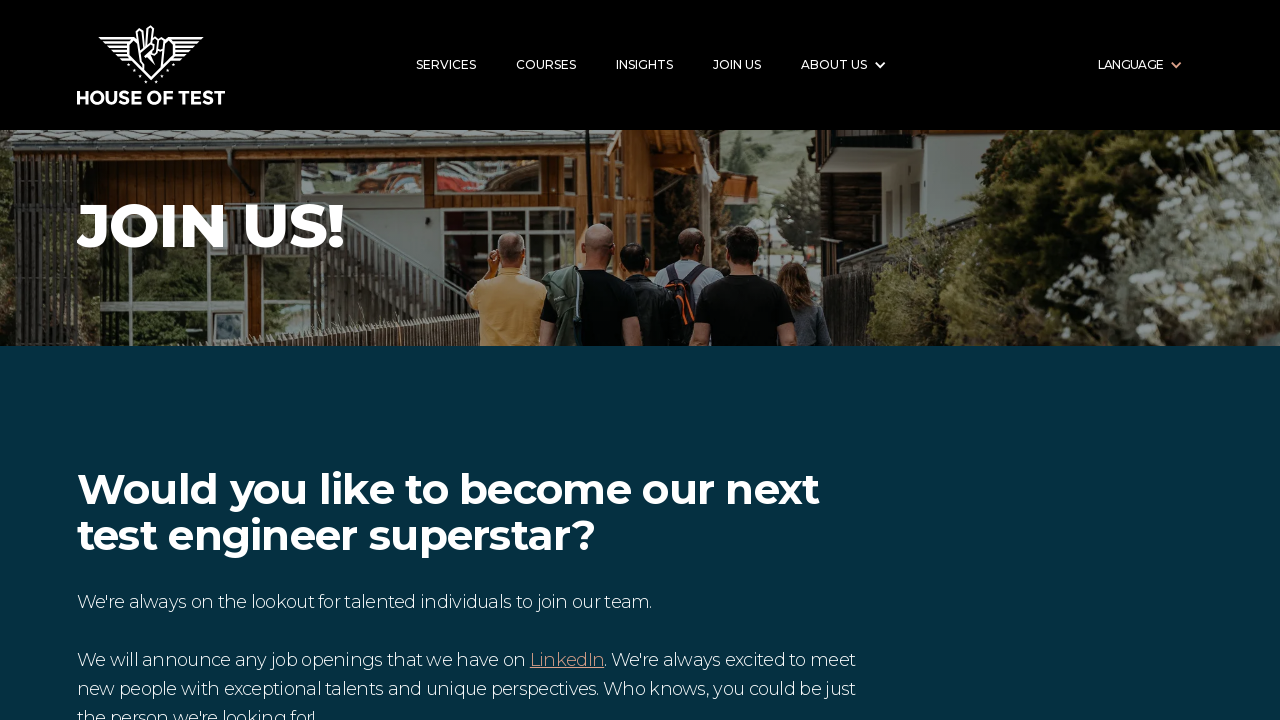

Verified that h1.display element is in visible state
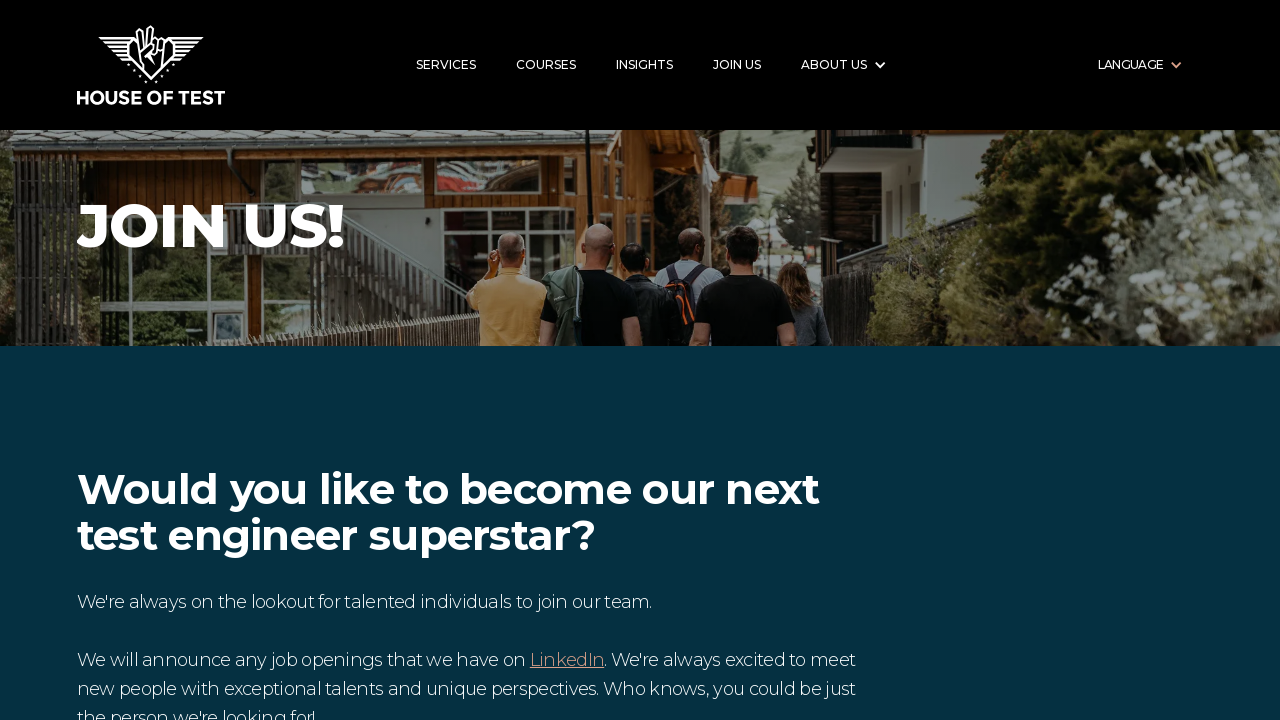

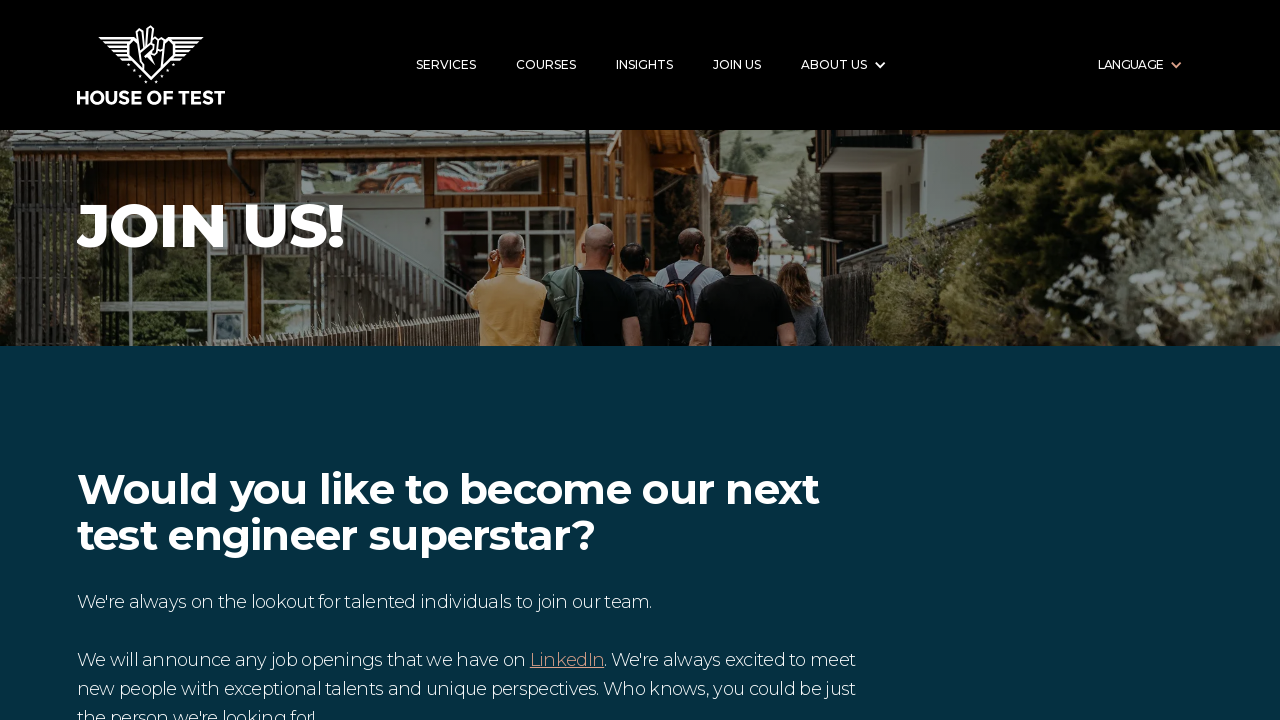